Tests the datepicker functionality by clicking on the datepicker input field and navigating through months using the next month button

Starting URL: https://demo.automationtesting.in/Datepicker.html

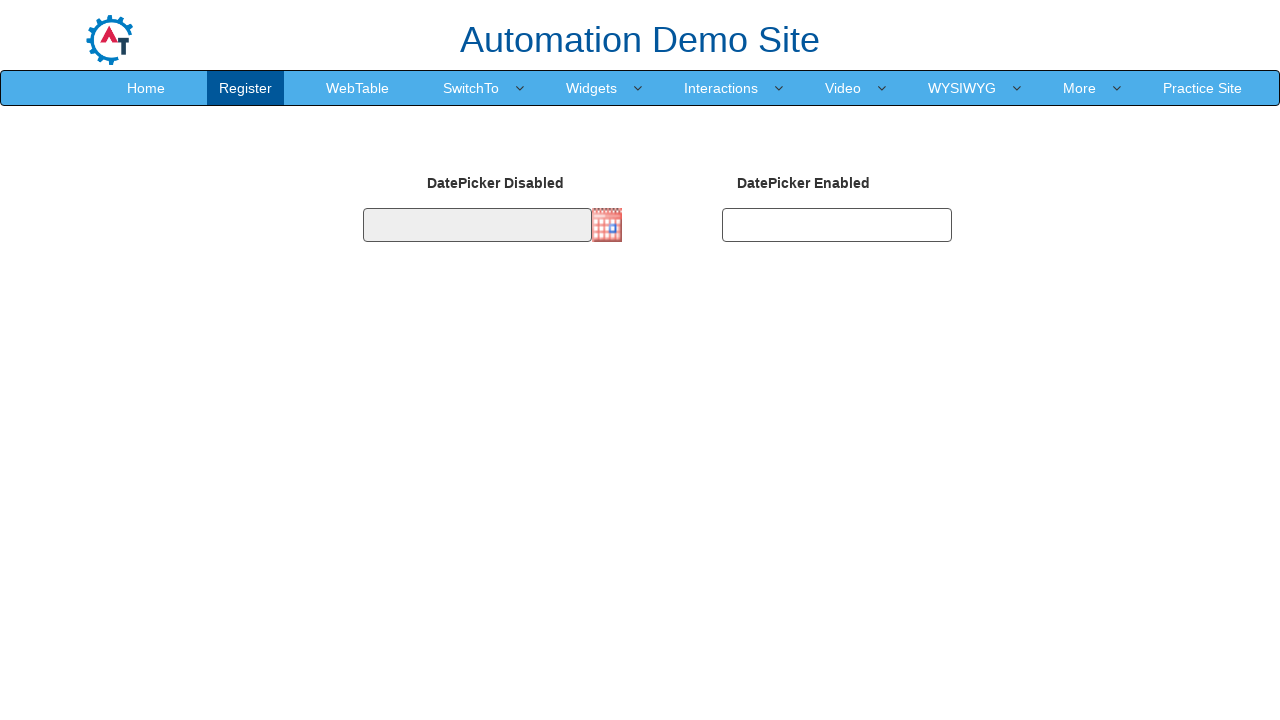

Clicked datepicker input field to open calendar at (477, 225) on #datepicker1
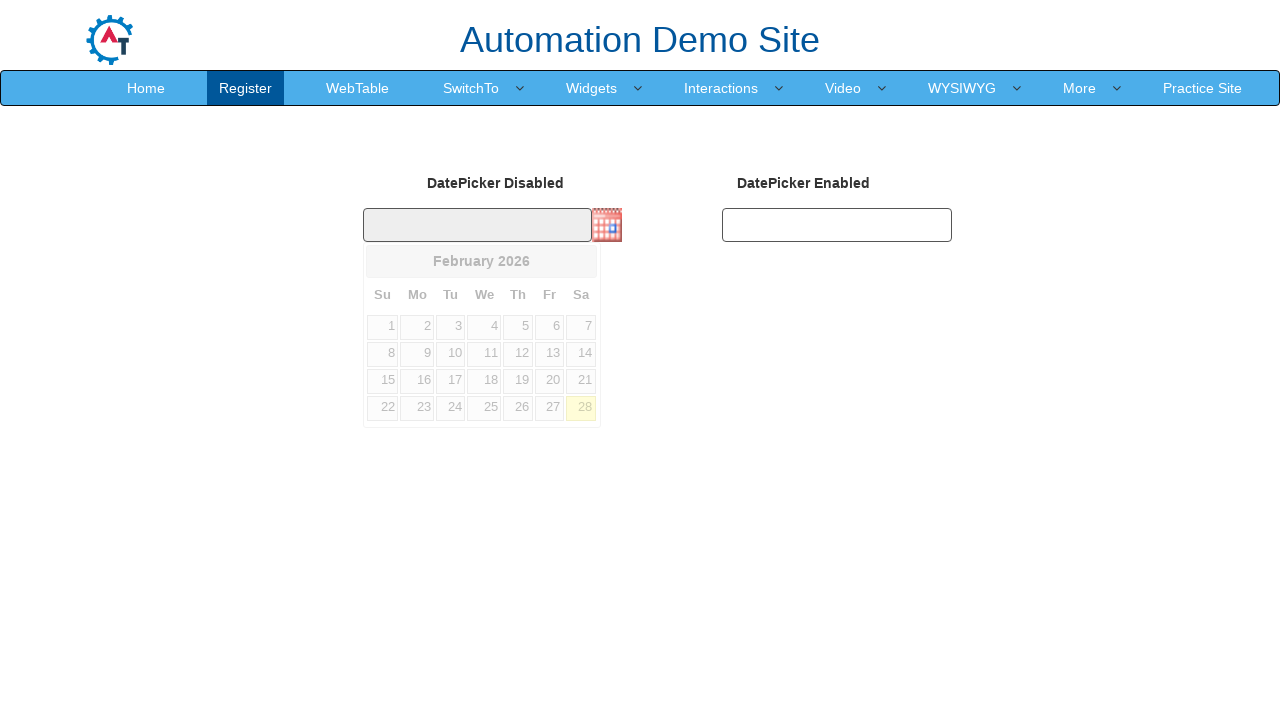

Clicked next month button (month 1) at (581, 261) on xpath=//div[contains(@class,'datepick')]//a[2]/span
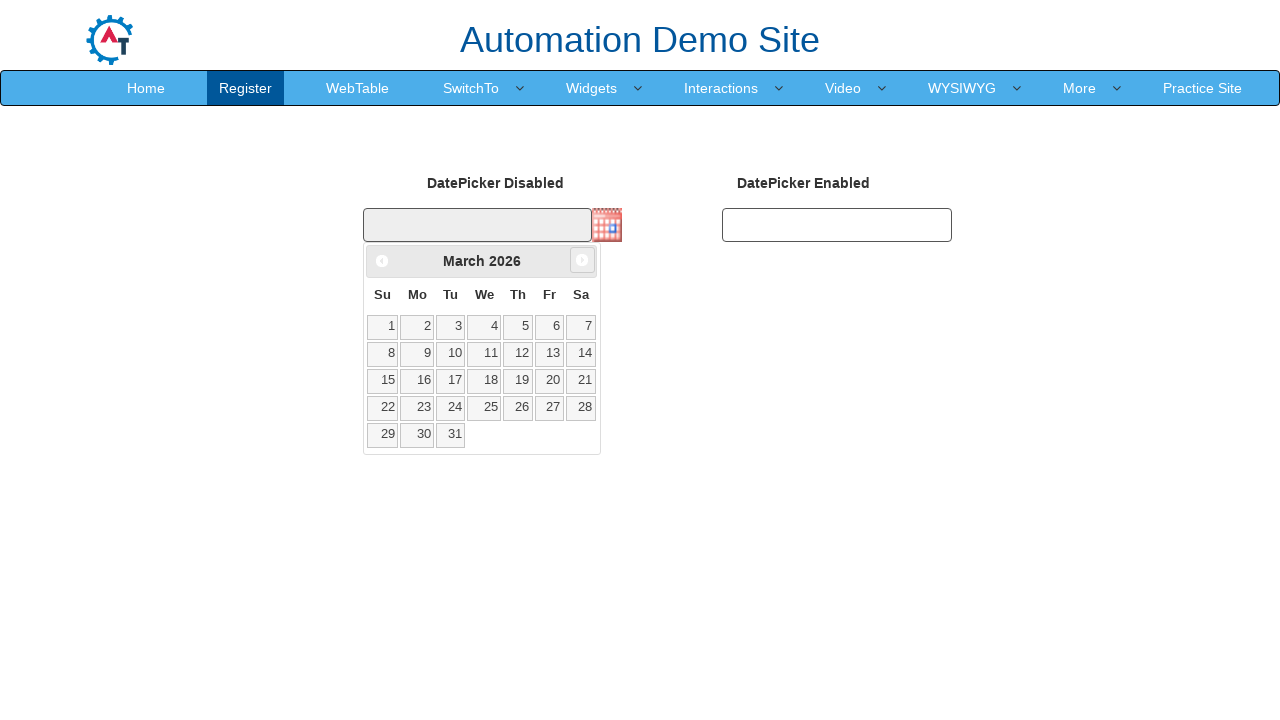

Calendar updated after month navigation (month 1)
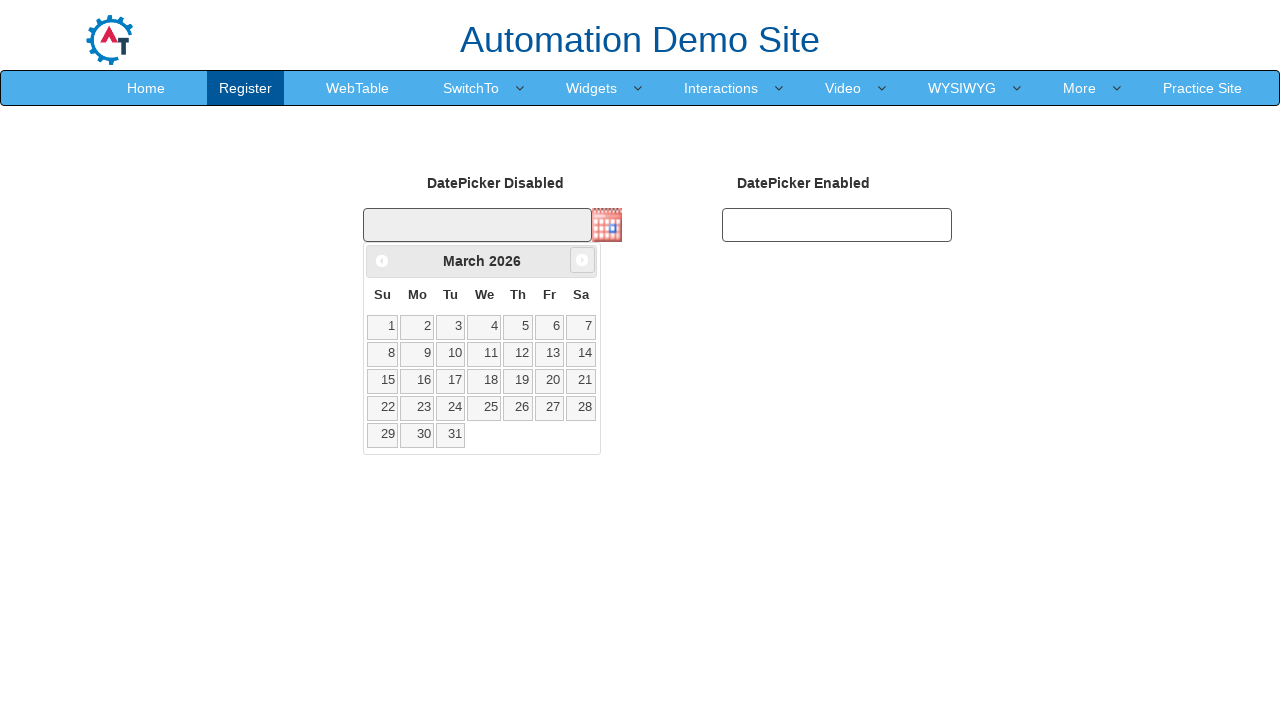

Clicked next month button (month 2) at (582, 260) on xpath=//div[contains(@class,'datepick')]//a[2]/span
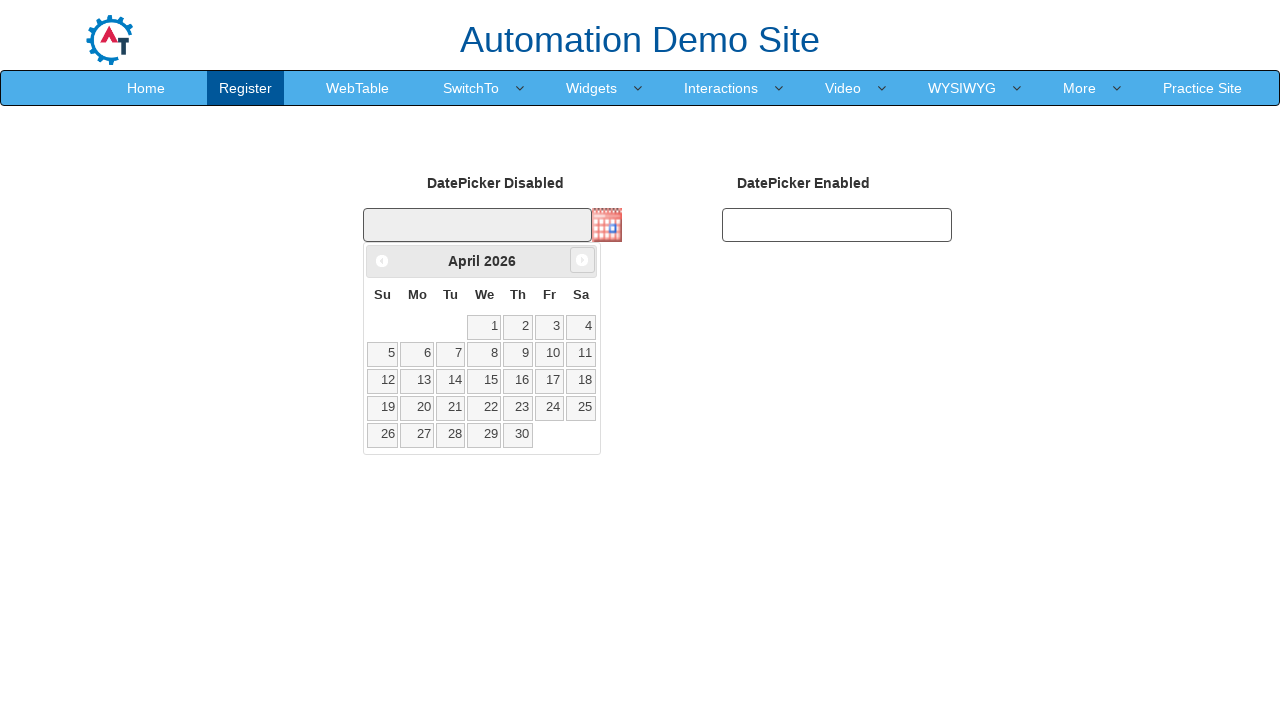

Calendar updated after month navigation (month 2)
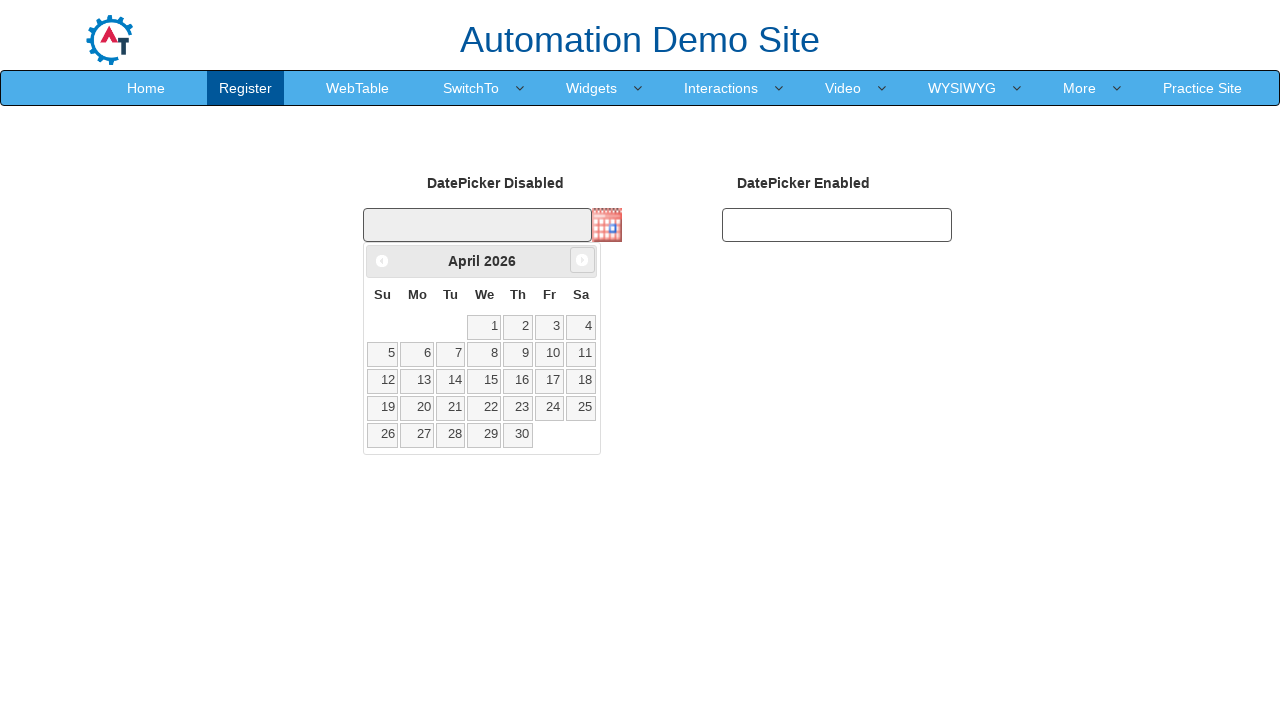

Clicked next month button (month 3) at (582, 260) on xpath=//div[contains(@class,'datepick')]//a[2]/span
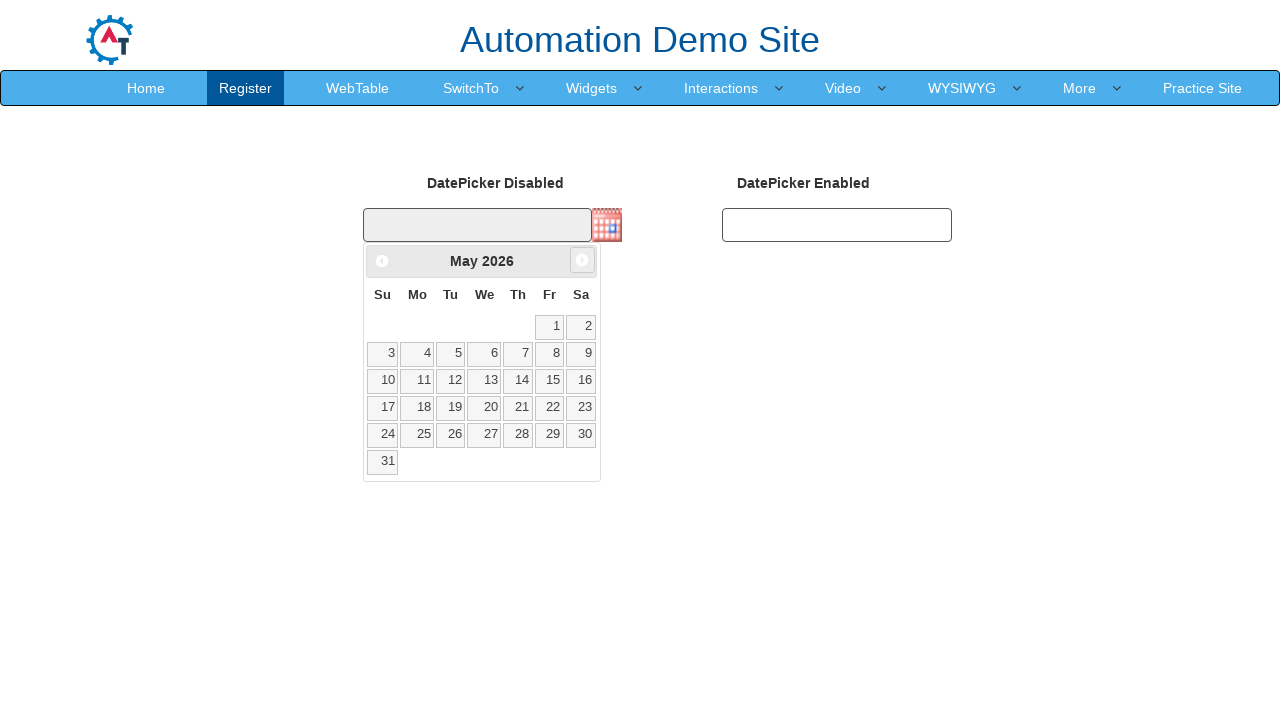

Calendar updated after month navigation (month 3)
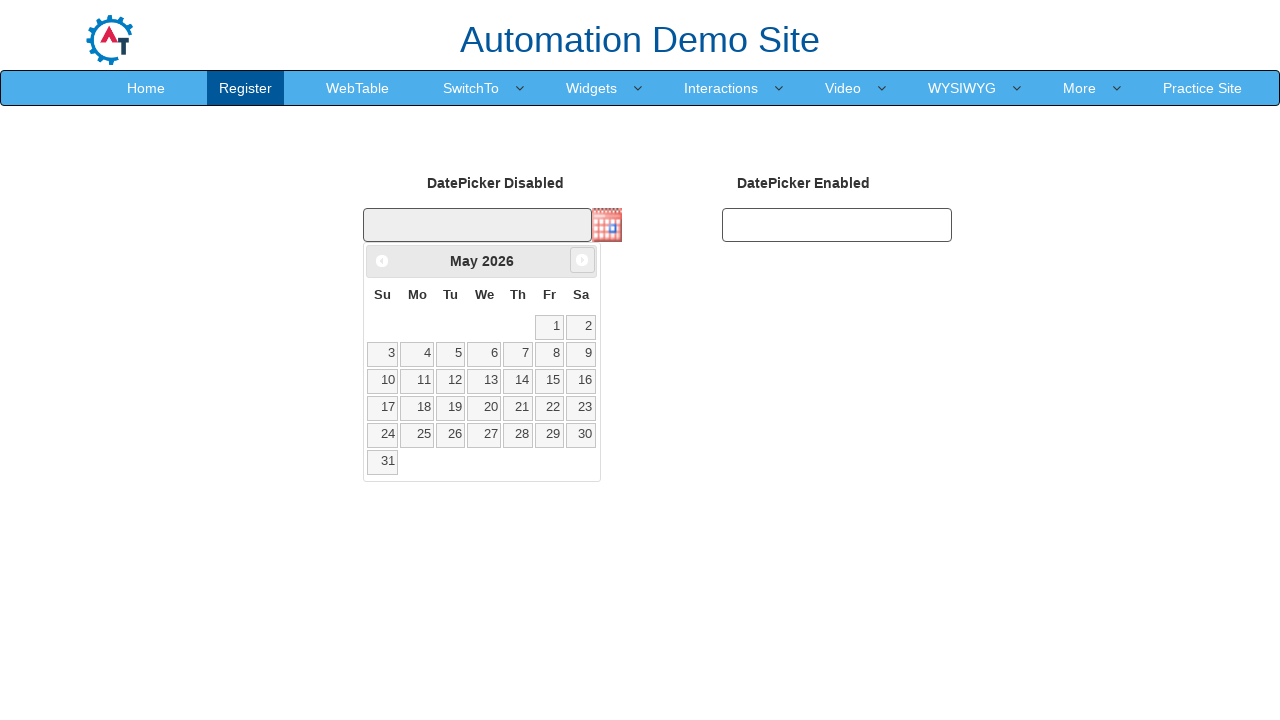

Clicked next month button (month 4) at (582, 260) on xpath=//div[contains(@class,'datepick')]//a[2]/span
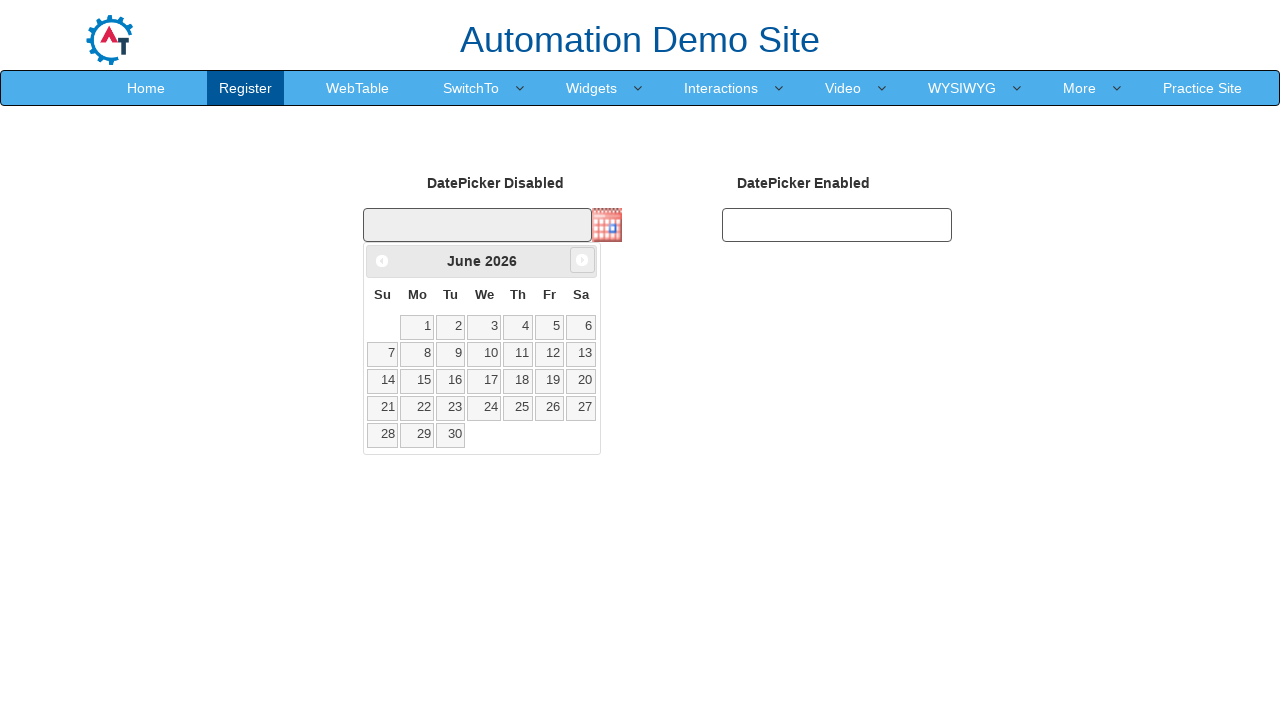

Calendar updated after month navigation (month 4)
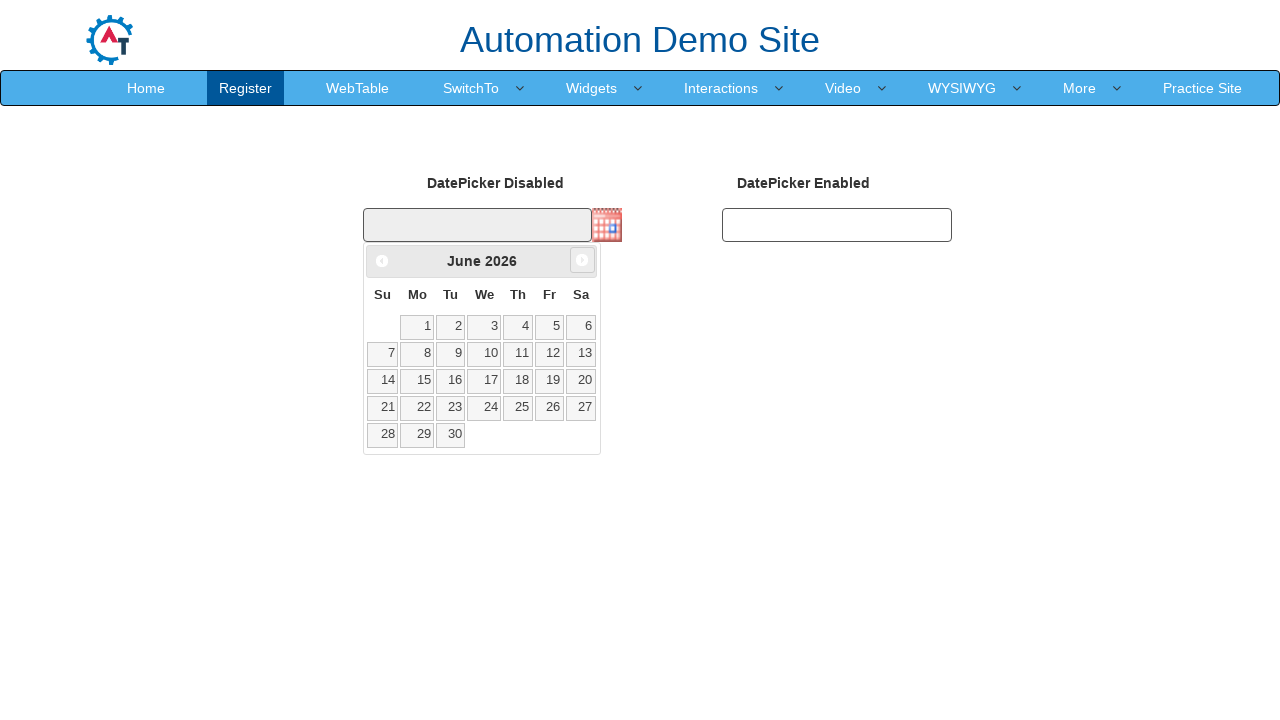

Clicked next month button (month 5) at (582, 260) on xpath=//div[contains(@class,'datepick')]//a[2]/span
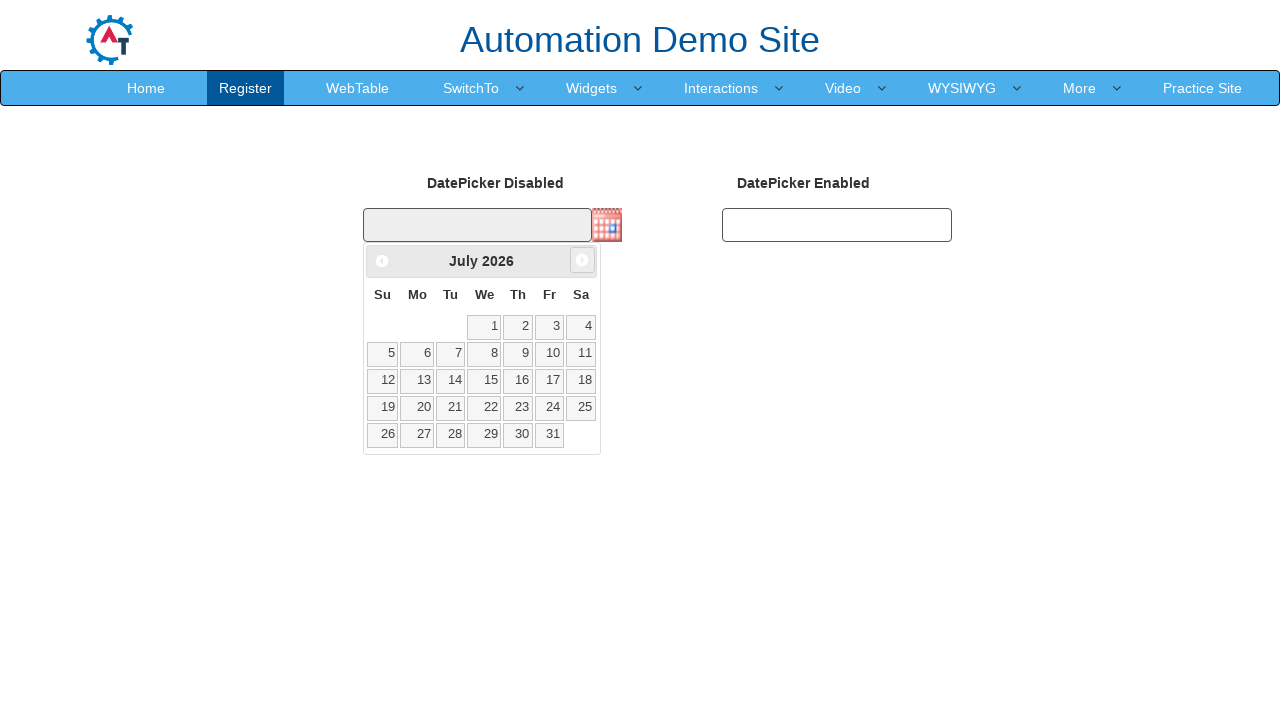

Calendar updated after month navigation (month 5)
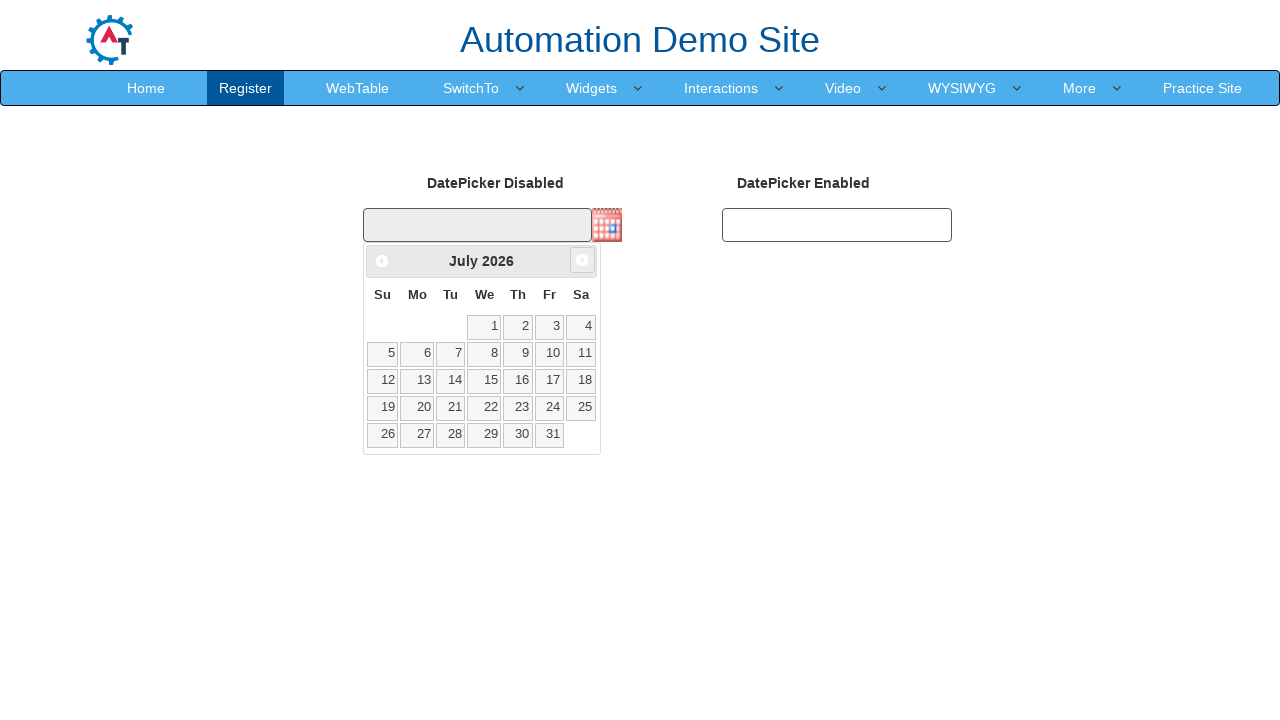

Clicked next month button (month 6) at (582, 260) on xpath=//div[contains(@class,'datepick')]//a[2]/span
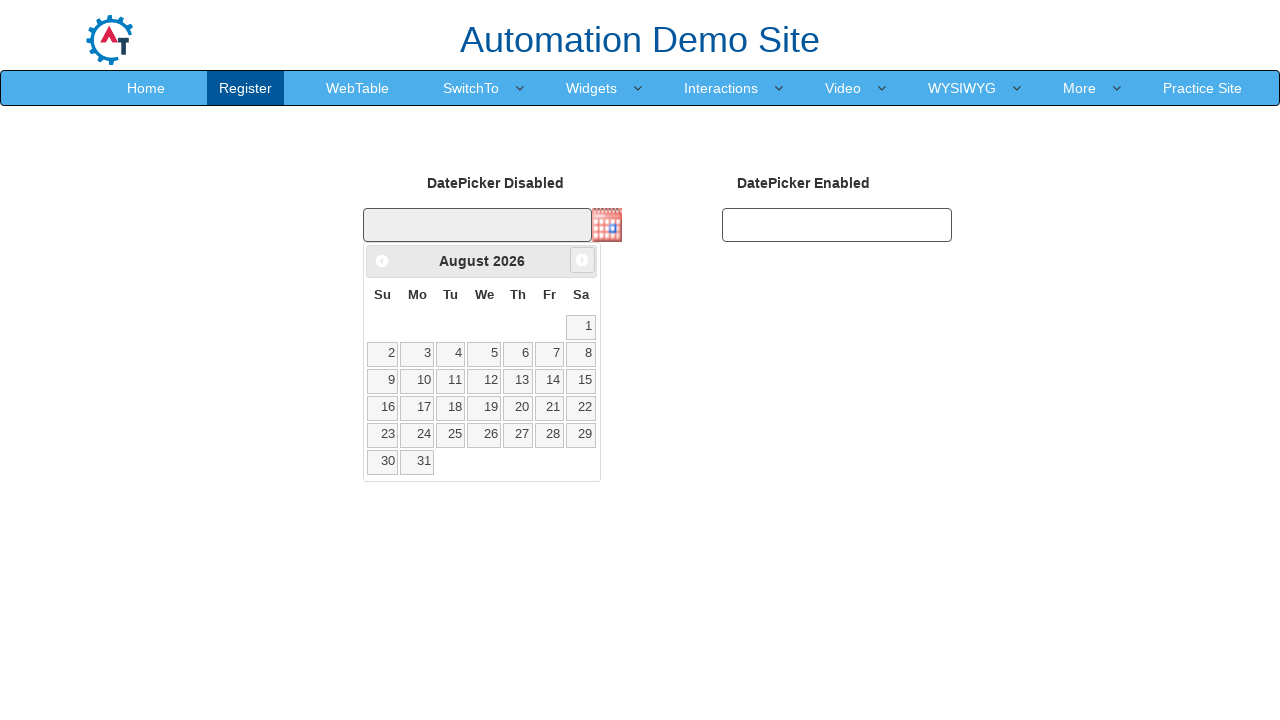

Calendar updated after month navigation (month 6)
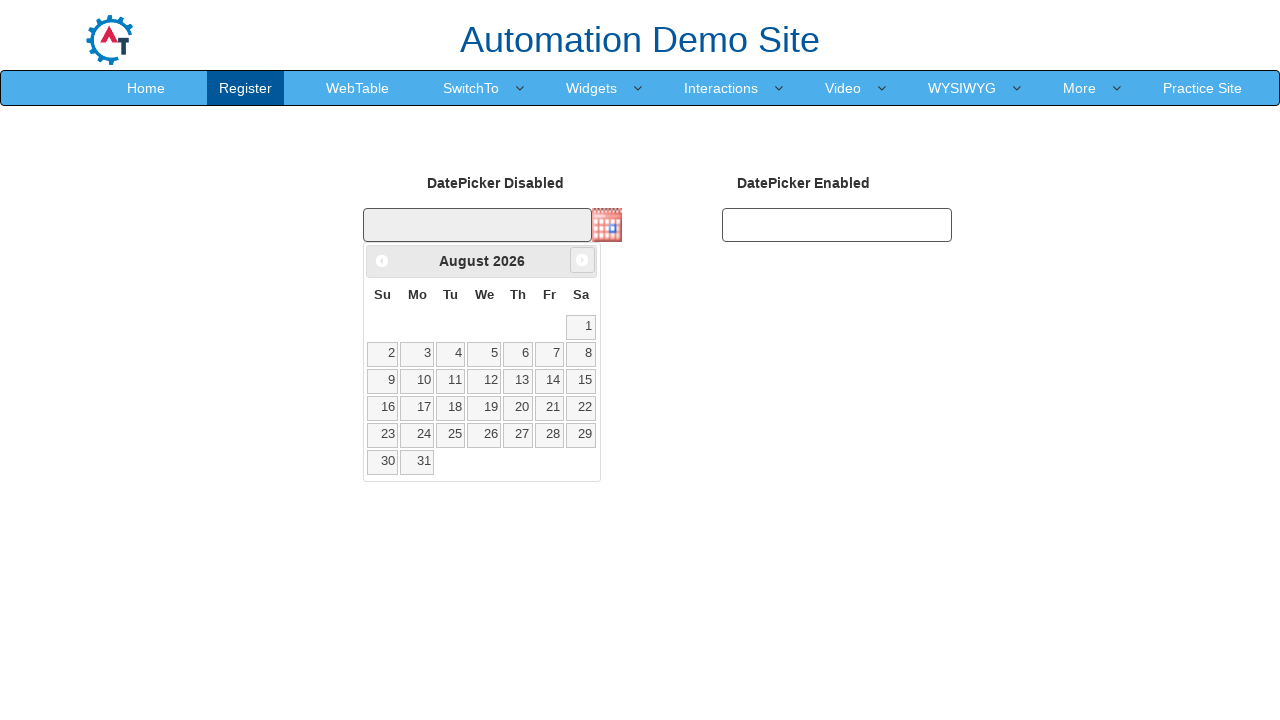

Clicked next month button (month 7) at (582, 260) on xpath=//div[contains(@class,'datepick')]//a[2]/span
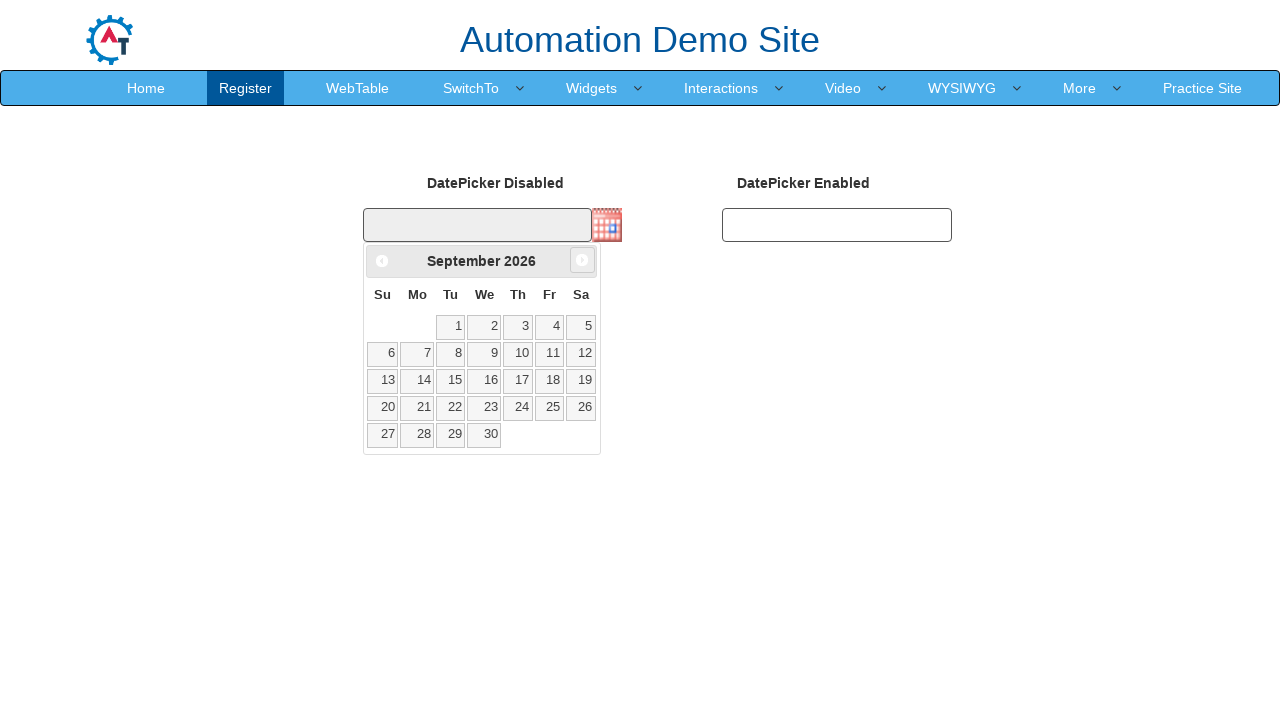

Calendar updated after month navigation (month 7)
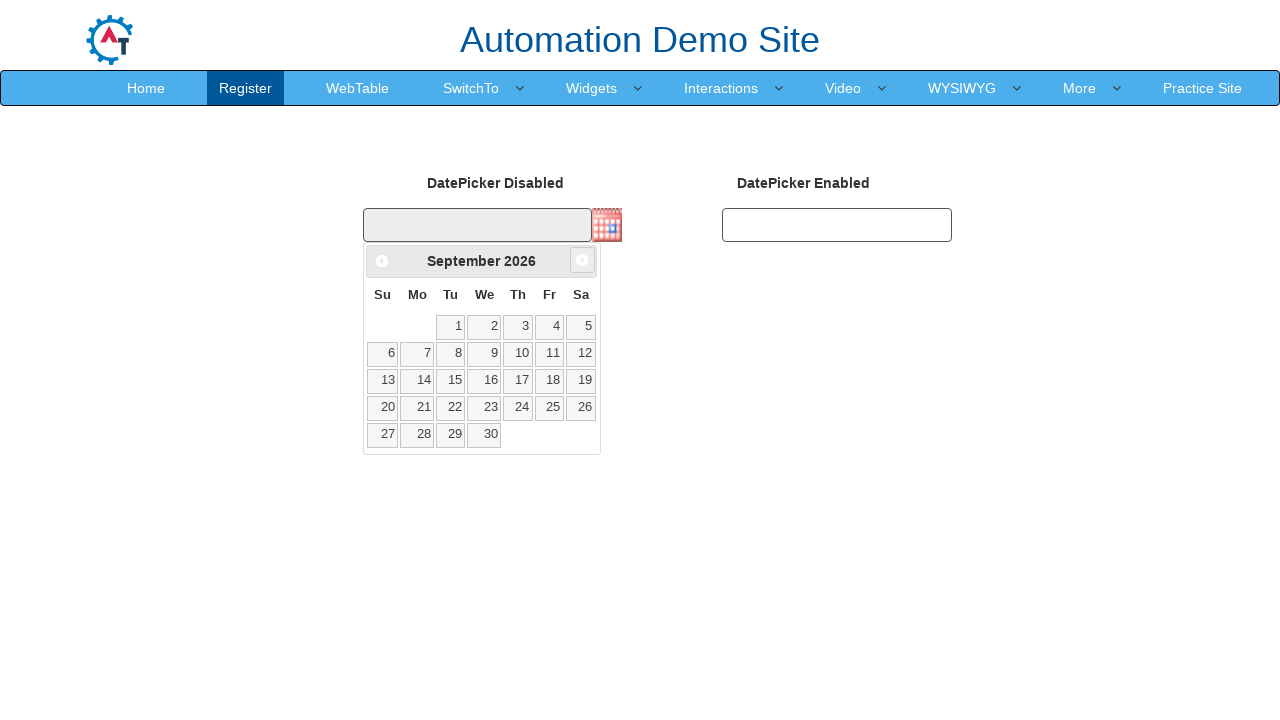

Clicked next month button (month 8) at (582, 260) on xpath=//div[contains(@class,'datepick')]//a[2]/span
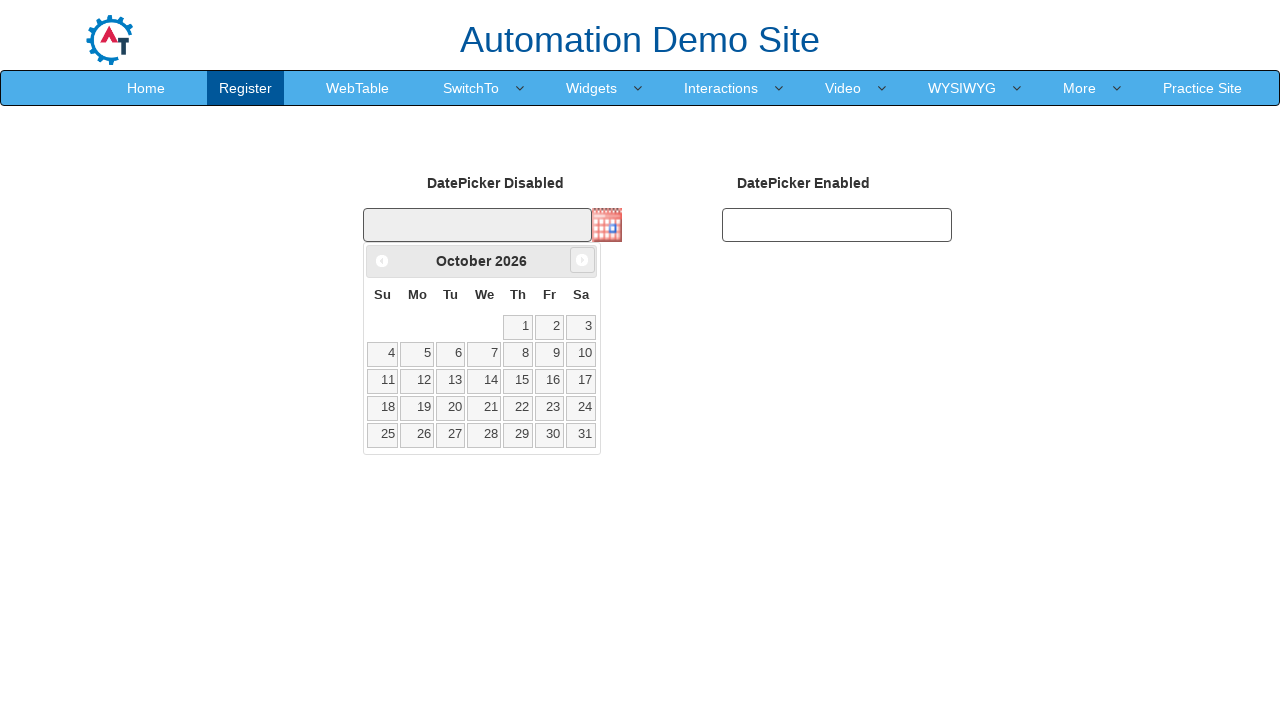

Calendar updated after month navigation (month 8)
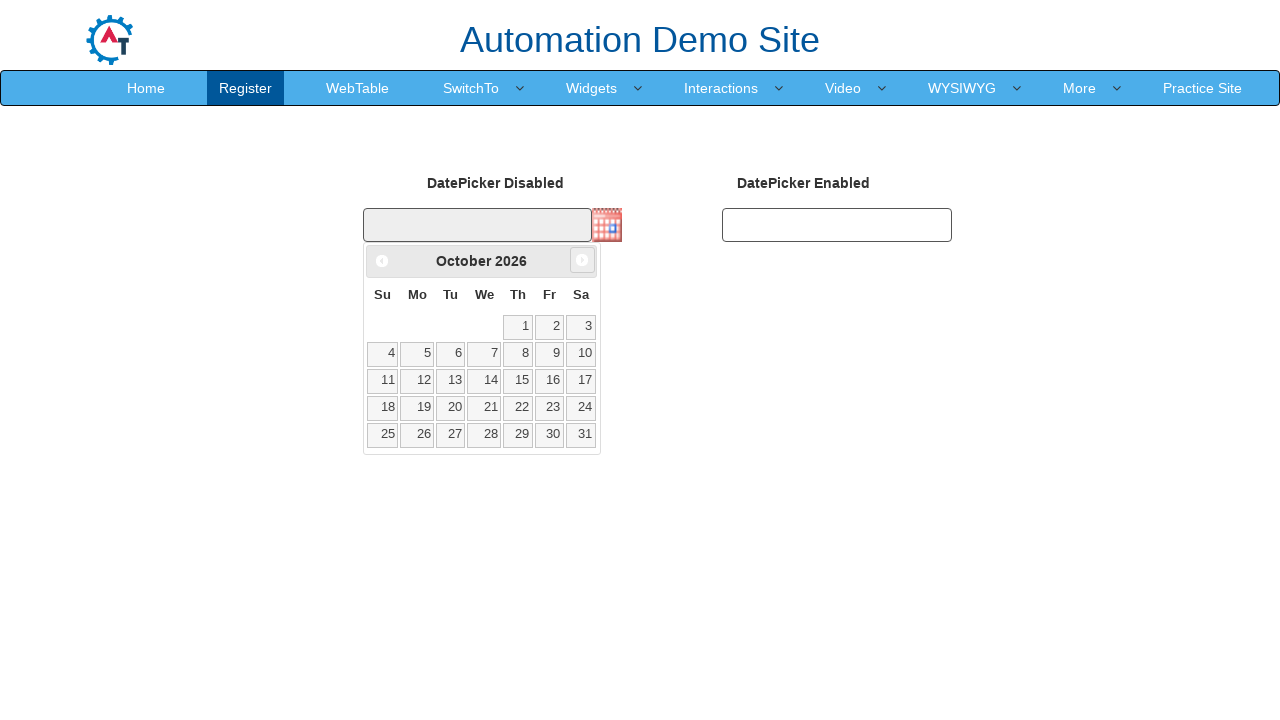

Clicked next month button (month 9) at (582, 260) on xpath=//div[contains(@class,'datepick')]//a[2]/span
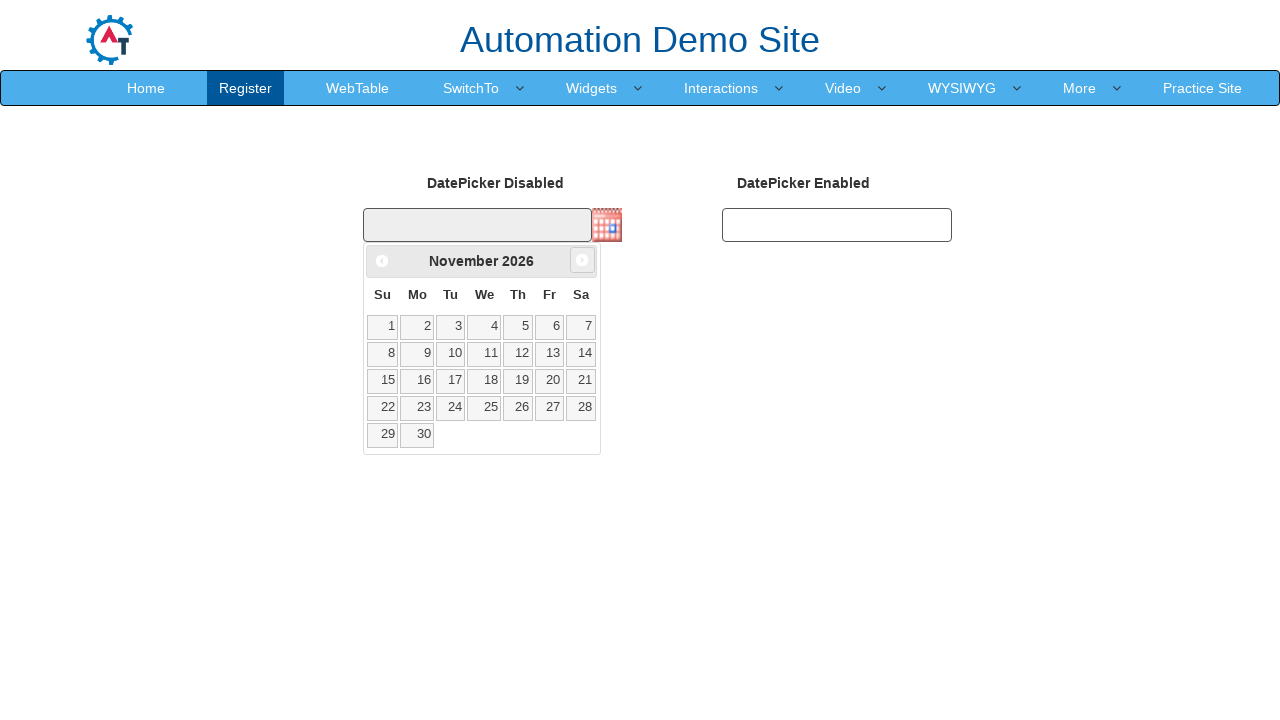

Calendar updated after month navigation (month 9)
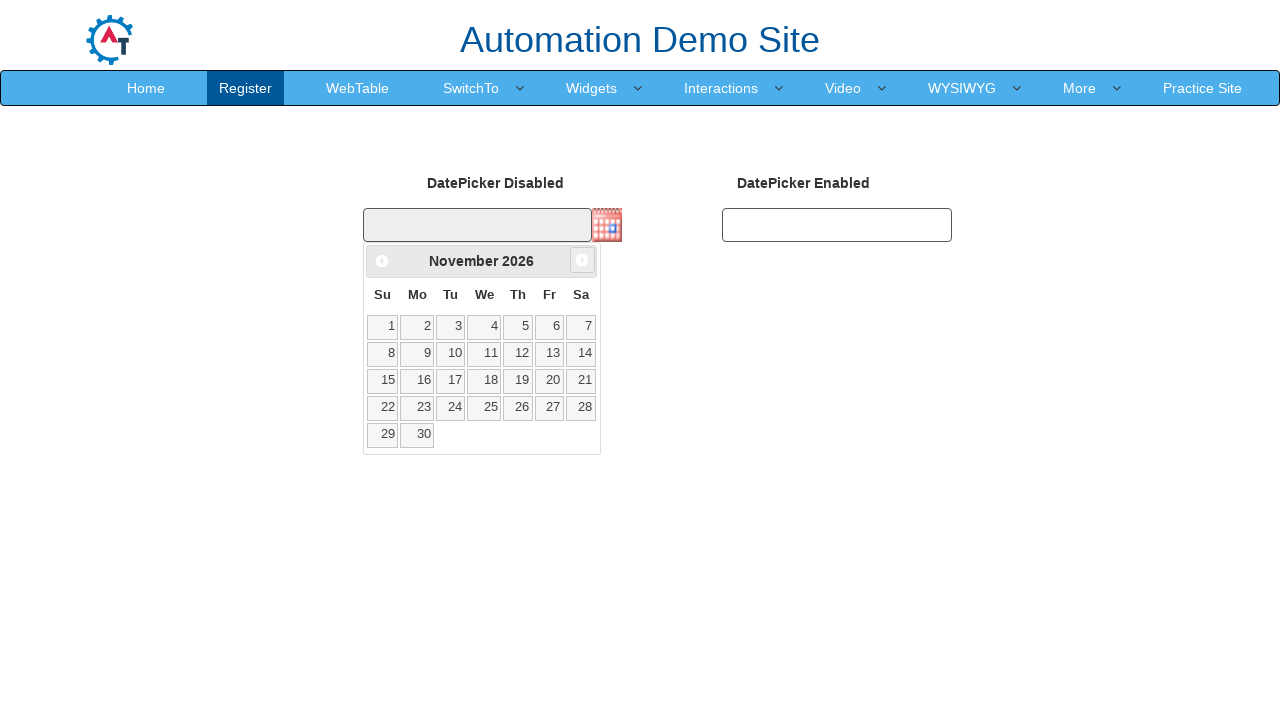

Clicked next month button (month 10) at (582, 260) on xpath=//div[contains(@class,'datepick')]//a[2]/span
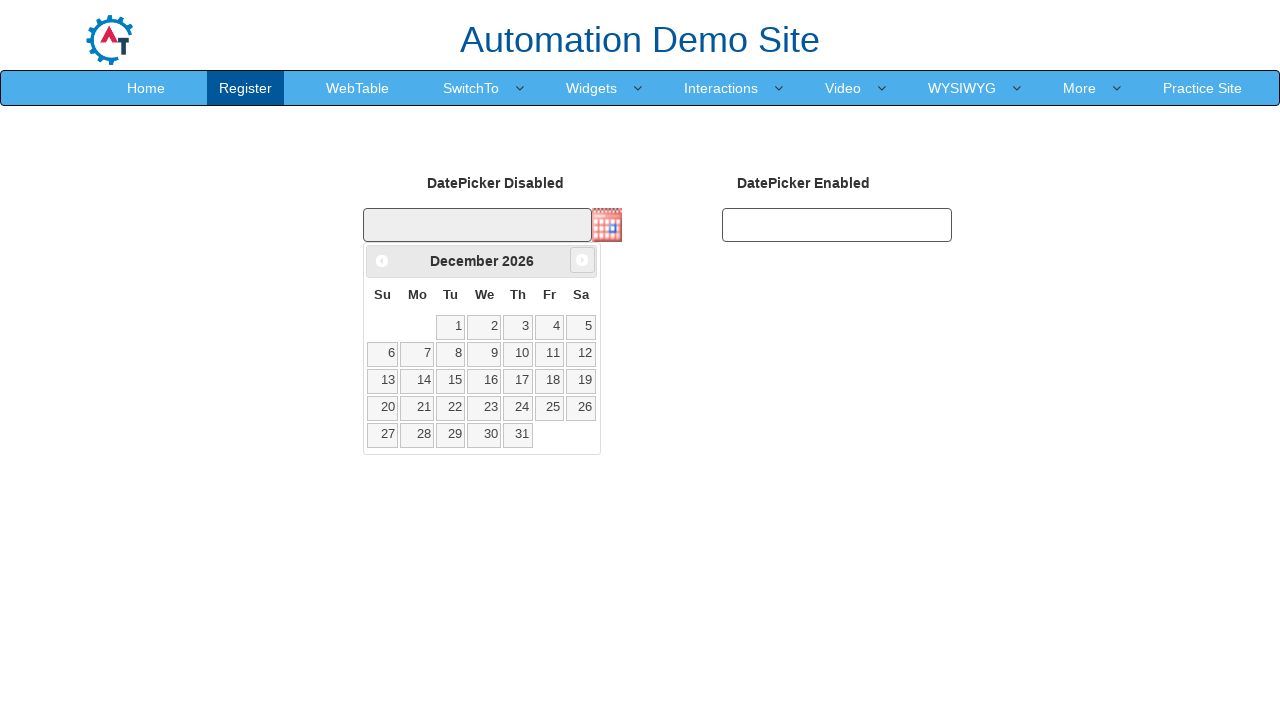

Calendar updated after month navigation (month 10)
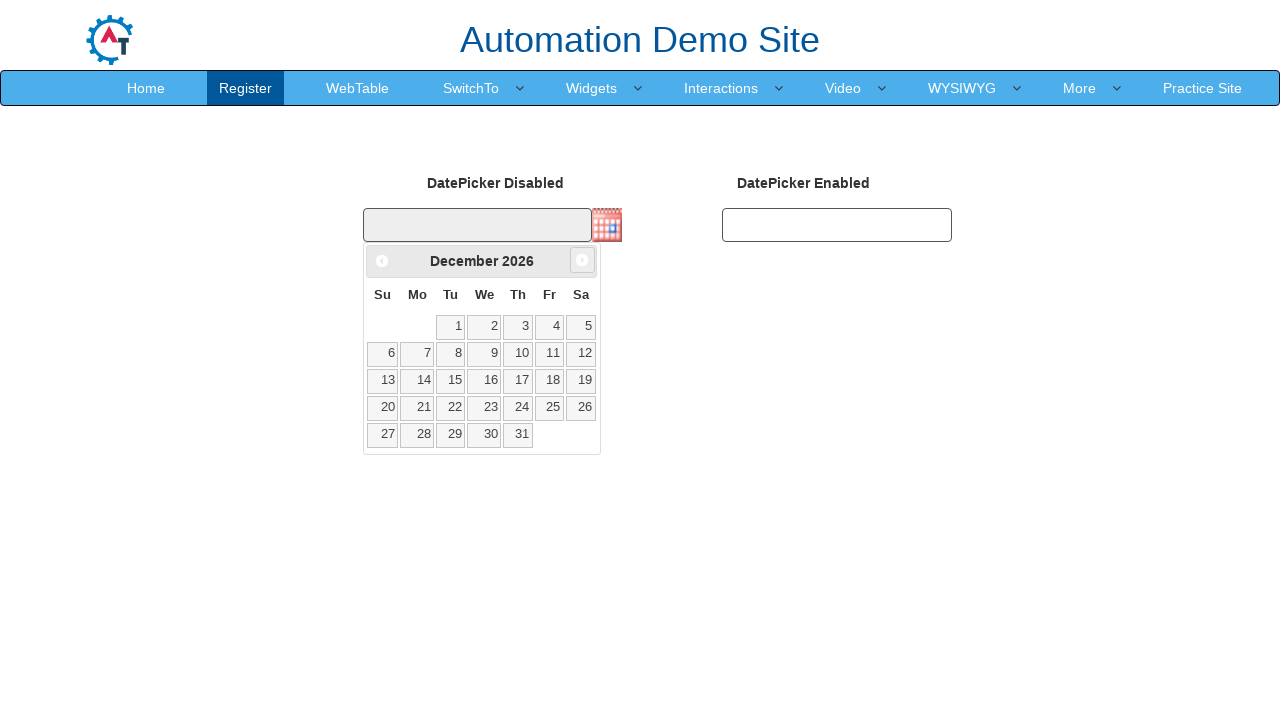

Clicked next month button (month 11) at (582, 260) on xpath=//div[contains(@class,'datepick')]//a[2]/span
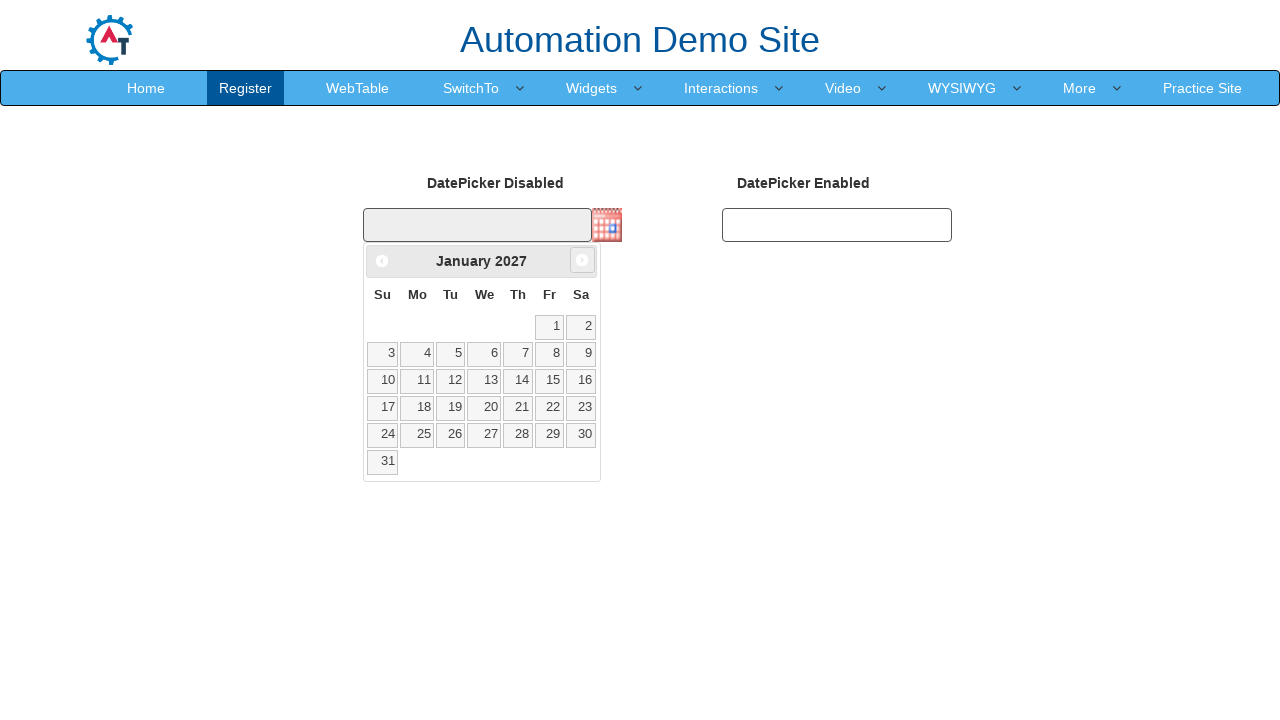

Calendar updated after month navigation (month 11)
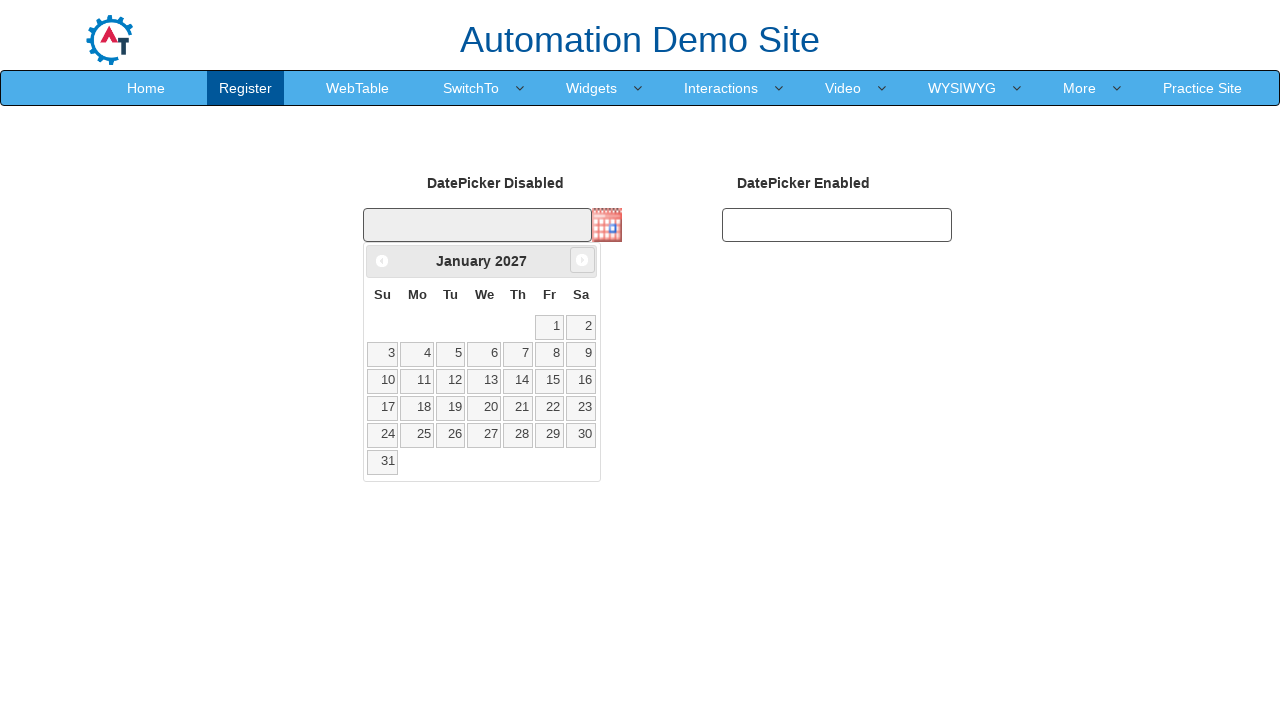

Clicked next month button (month 12) at (582, 260) on xpath=//div[contains(@class,'datepick')]//a[2]/span
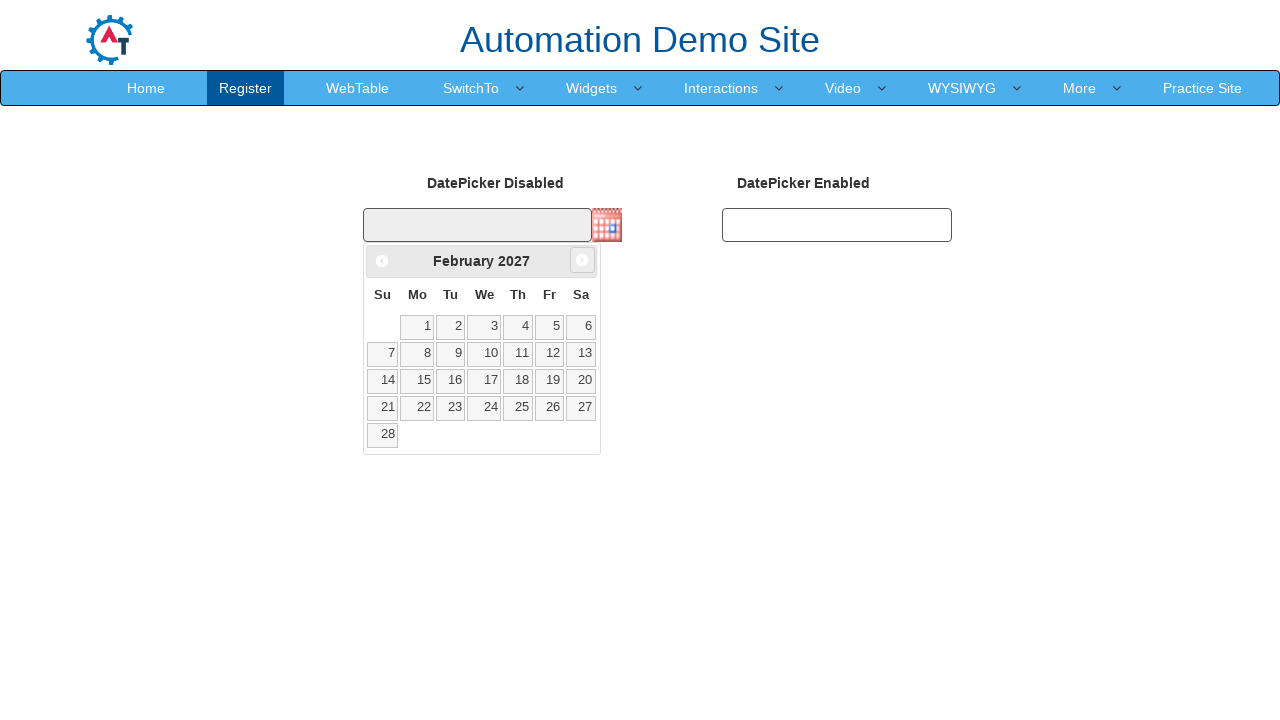

Calendar updated after month navigation (month 12)
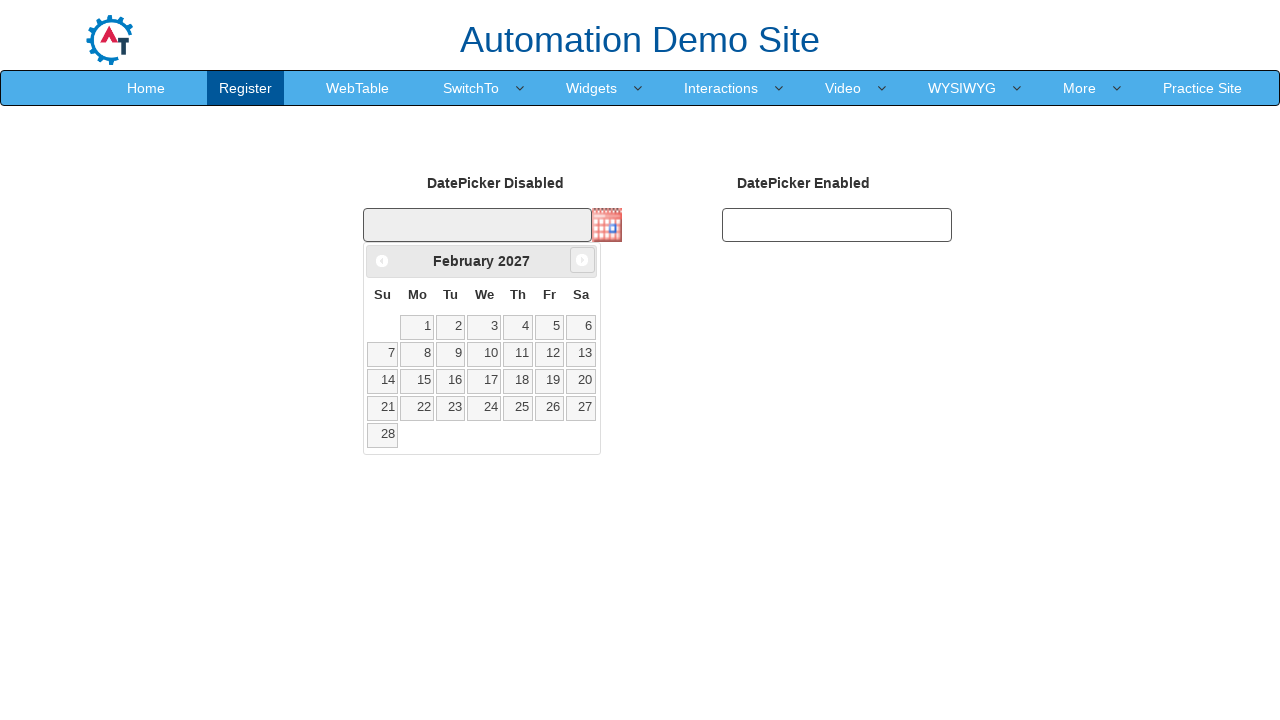

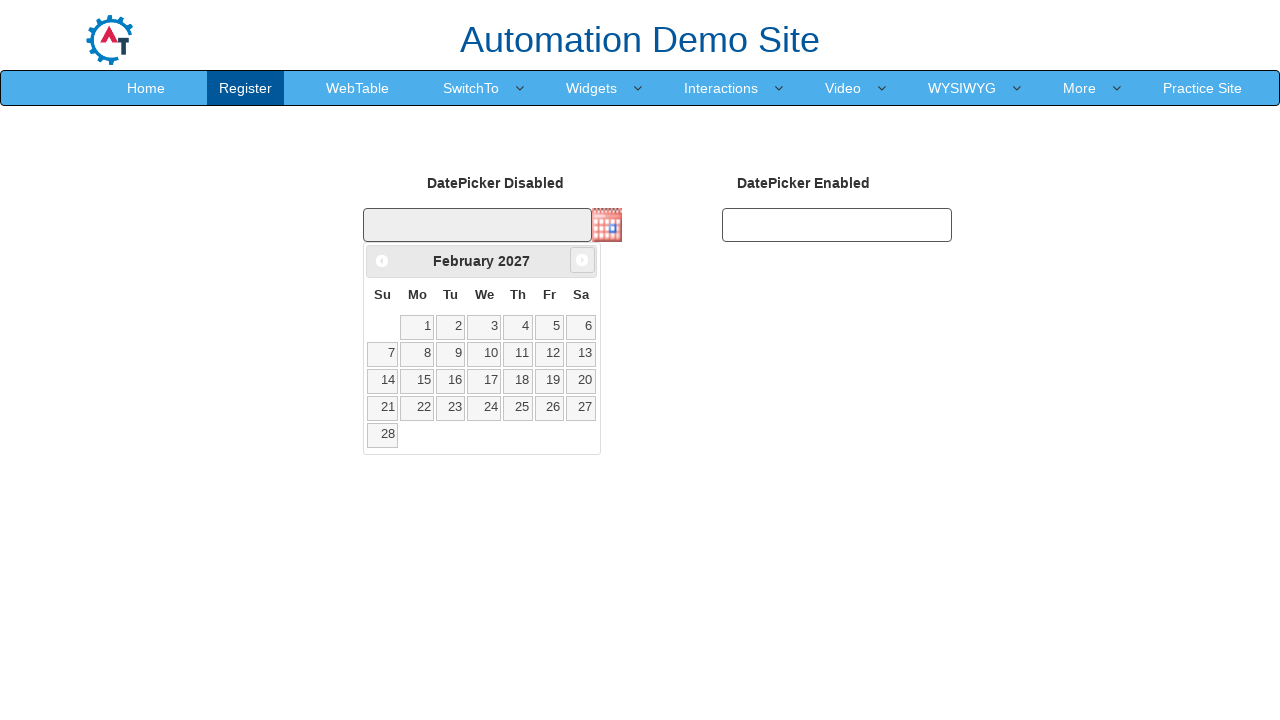